Tests dropdown functionality on a travel website by locating a 'nights' dropdown and retrieving all available options from it.

Starting URL: https://www.mercurytravels.co.in

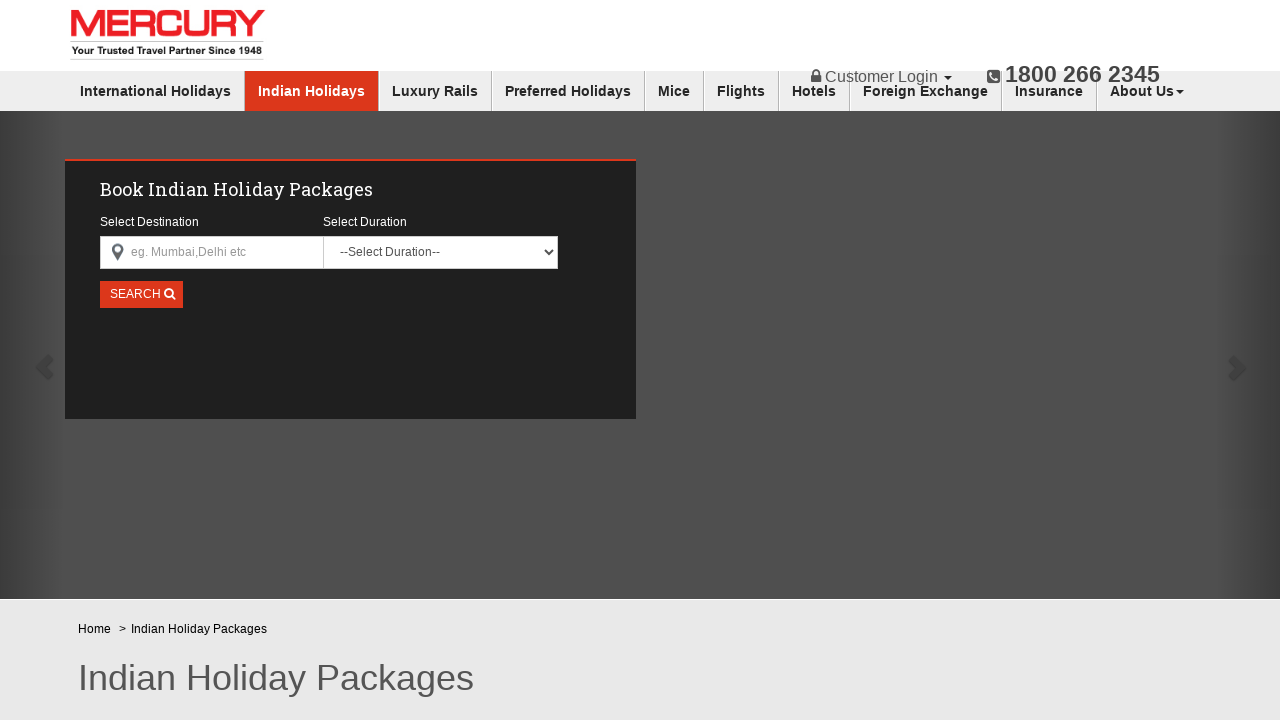

Waited for nights dropdown to load
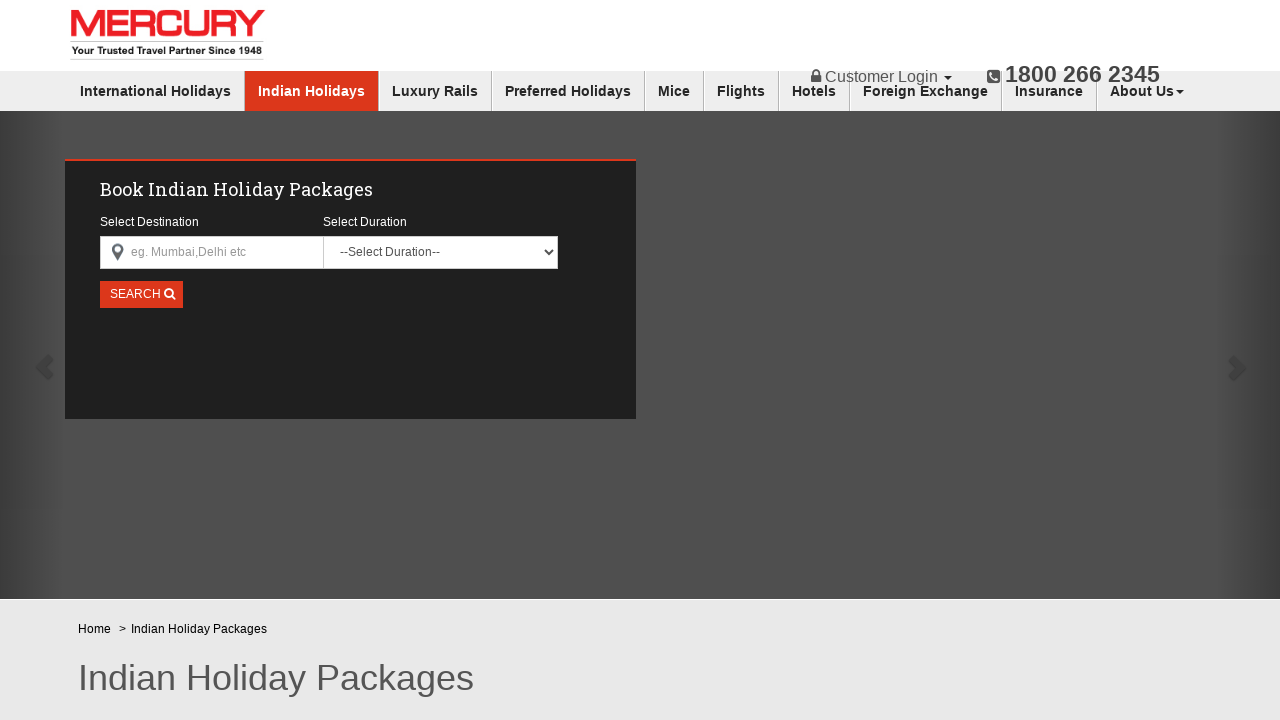

Located nights dropdown element
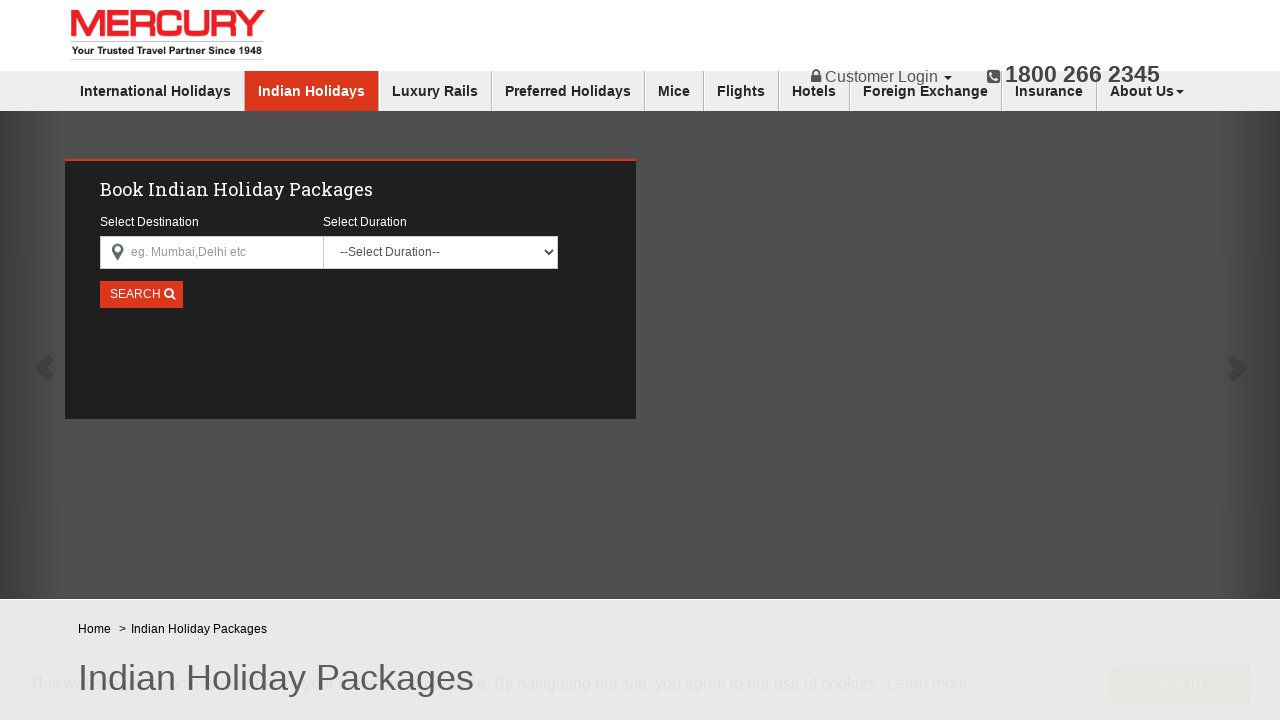

Retrieved all options from nights dropdown
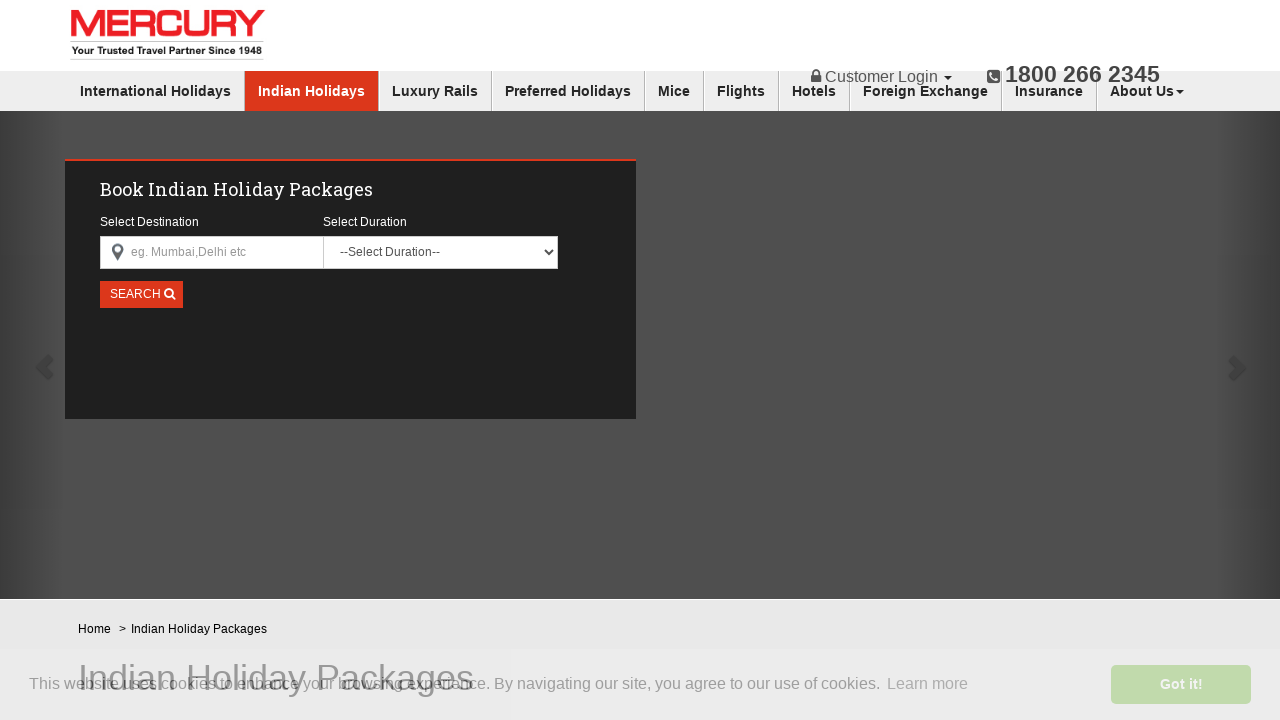

Verified dropdown contains 41 options
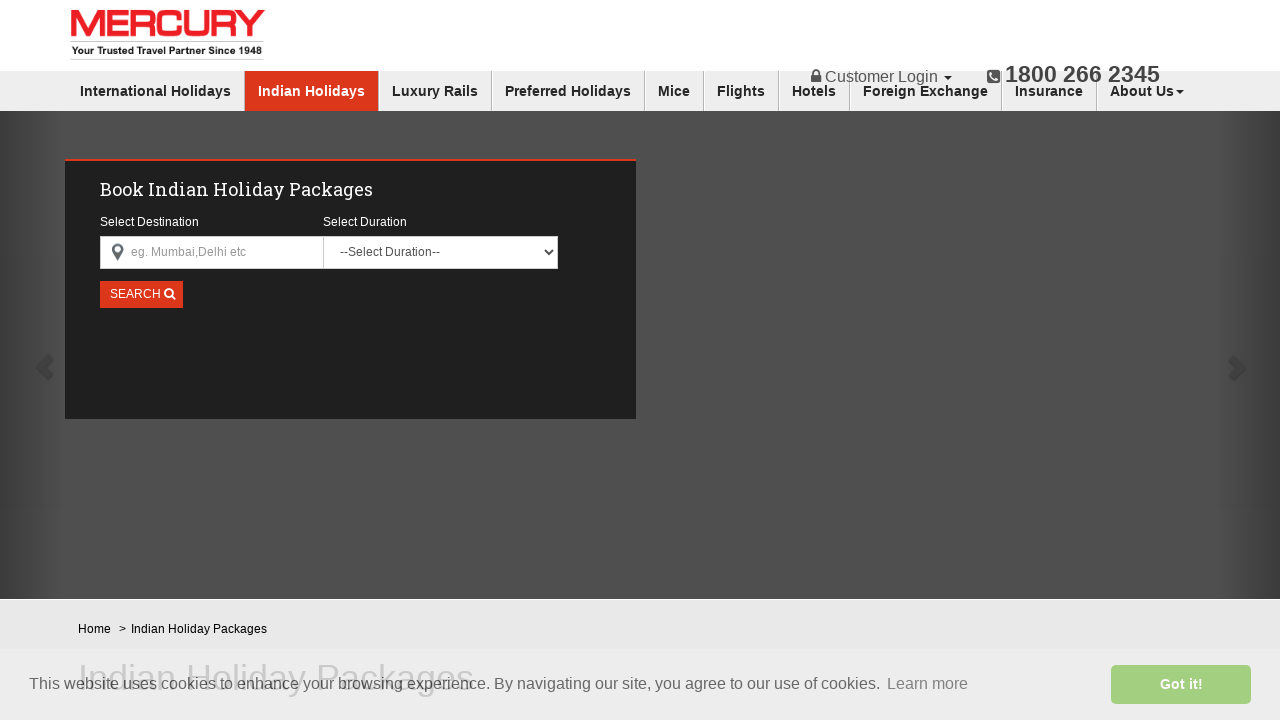

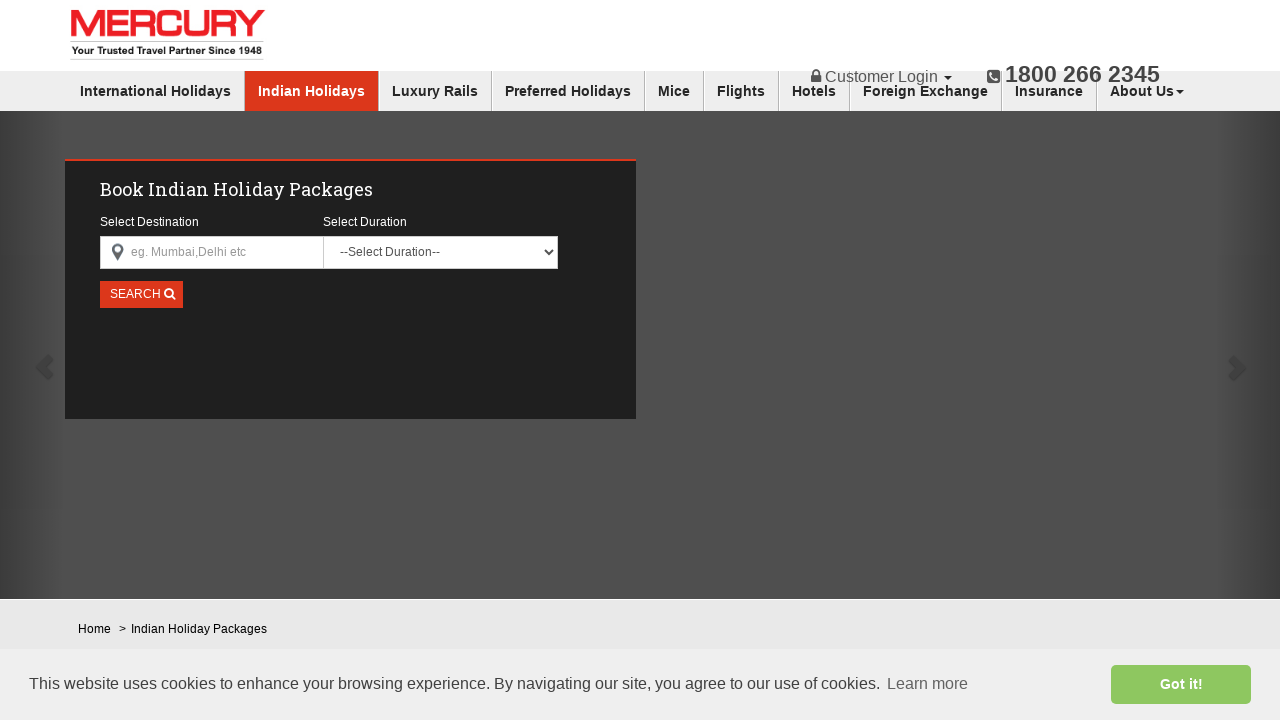